Navigates to a GitHub Pages site and verifies the page loads by checking the title

Starting URL: https://sk0754321.github.io/CSV304/

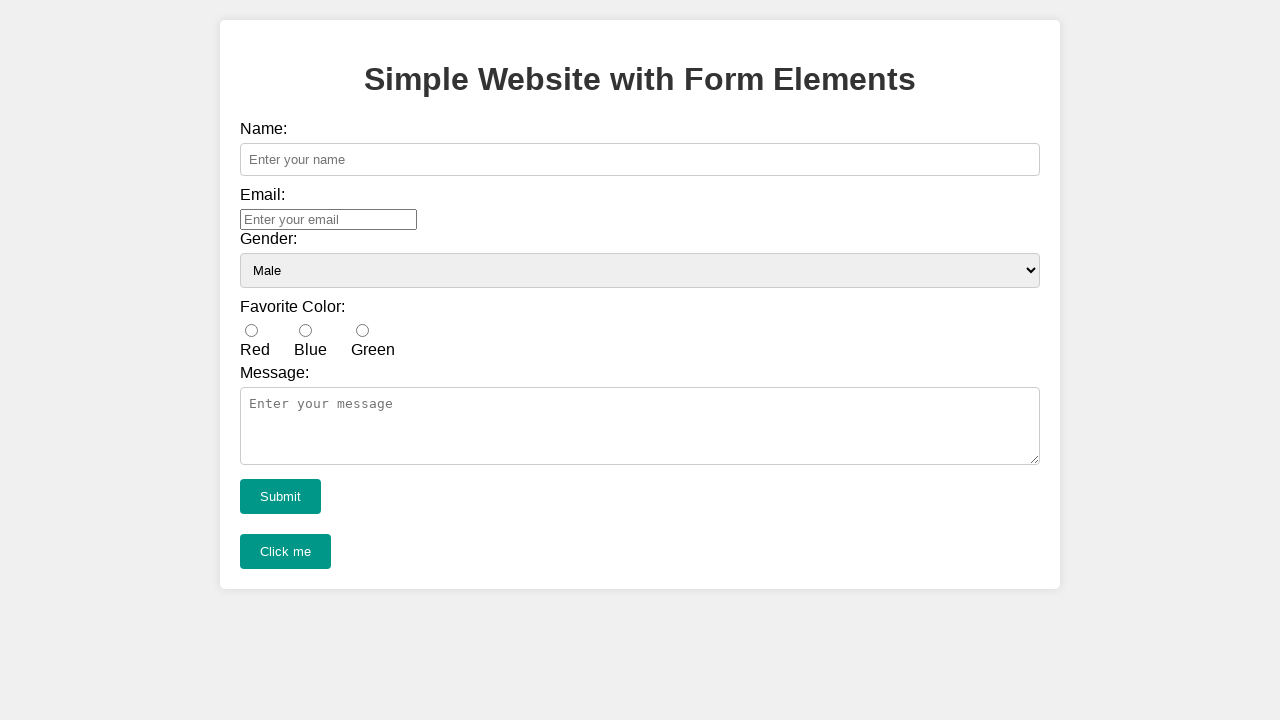

Navigated to GitHub Pages site at https://sk0754321.github.io/CSV304/
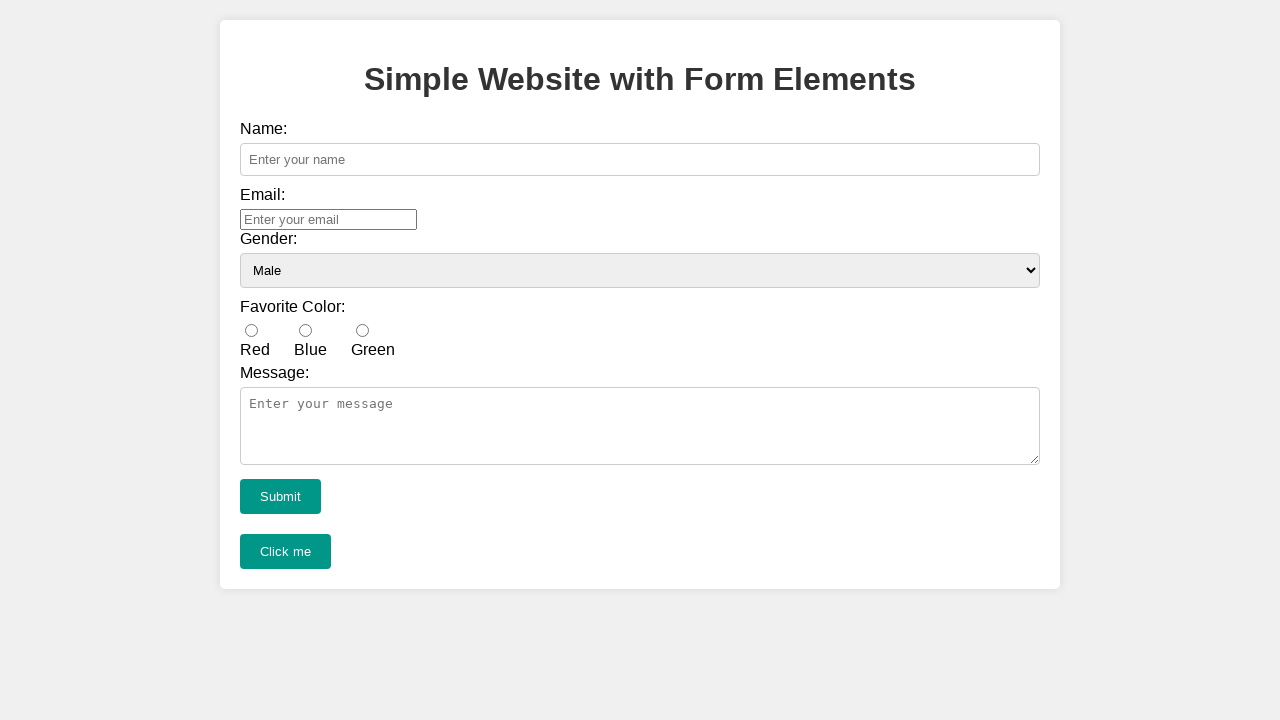

Page DOM content fully loaded
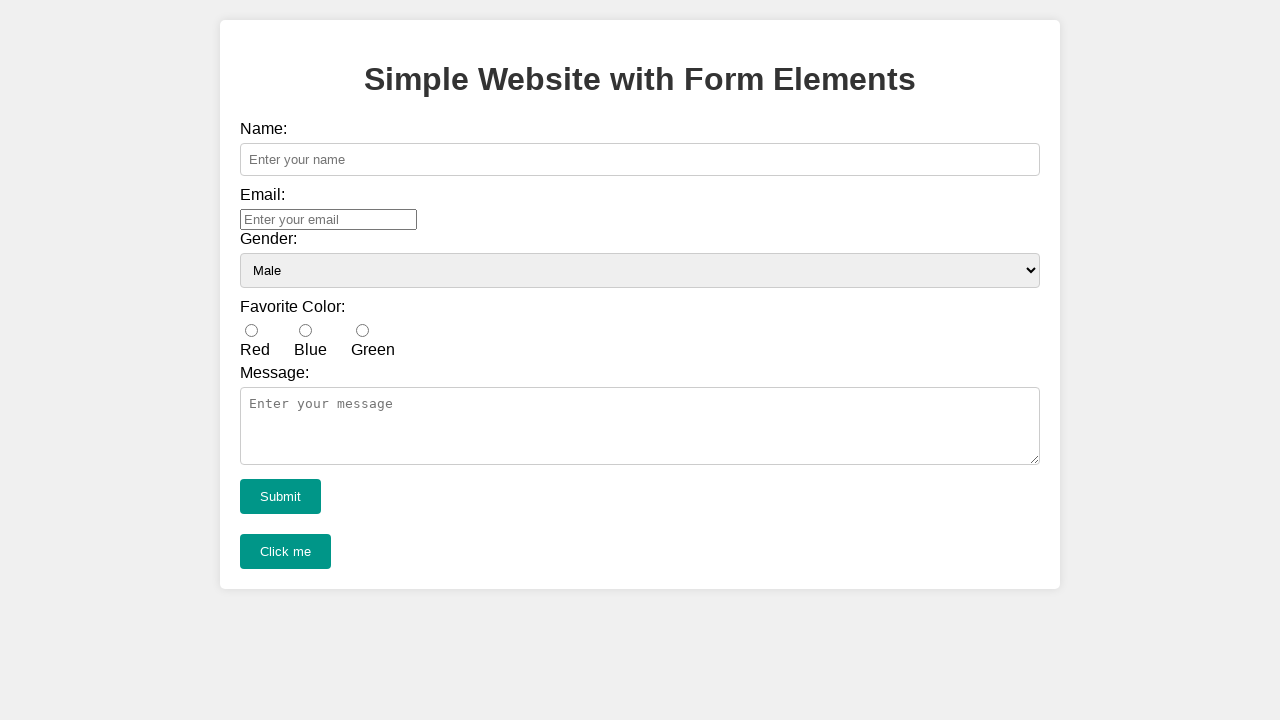

Page title verified: 'Simple Website with Form Elements'
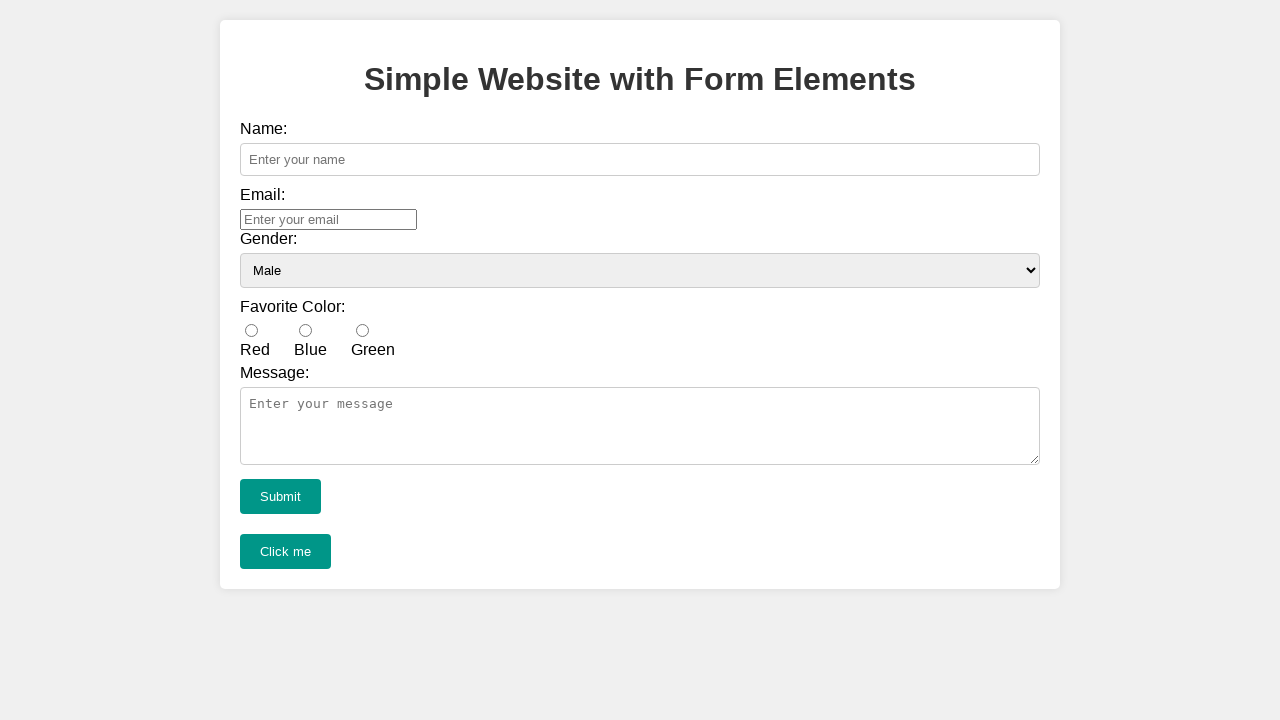

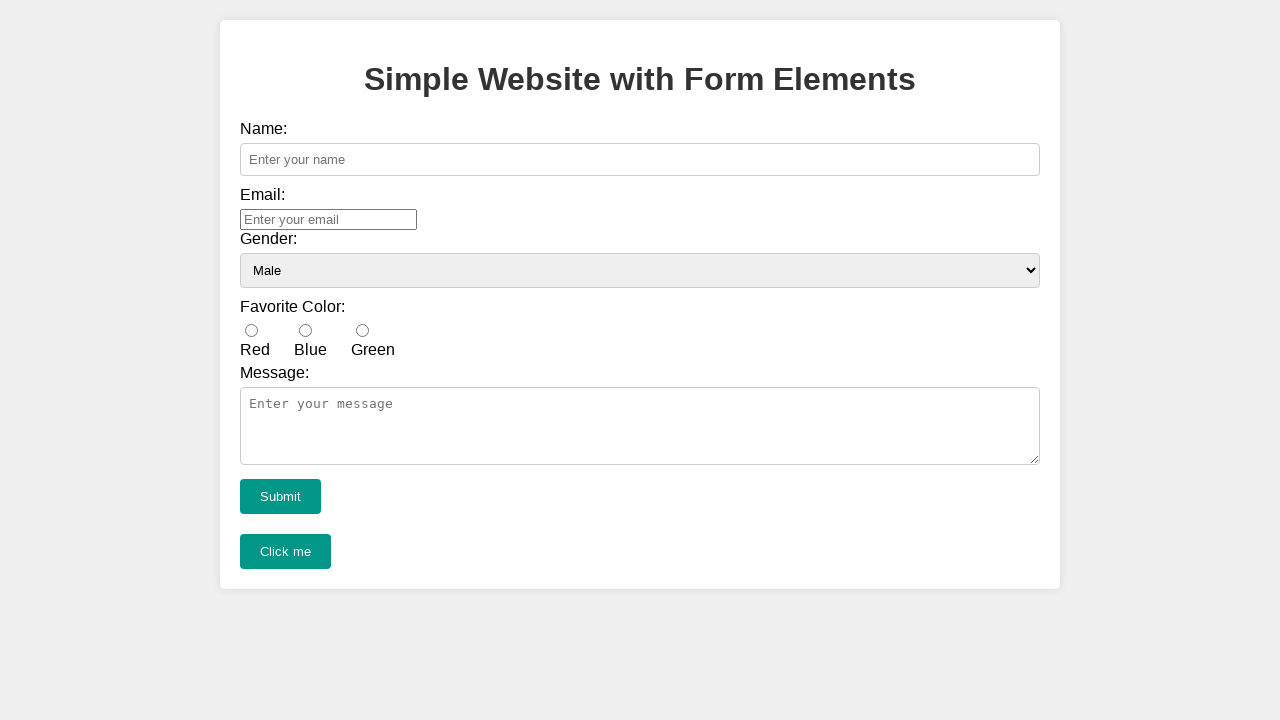